Clicks the "ask" link and verifies navigation to the Ask HN page

Starting URL: https://news.ycombinator.com

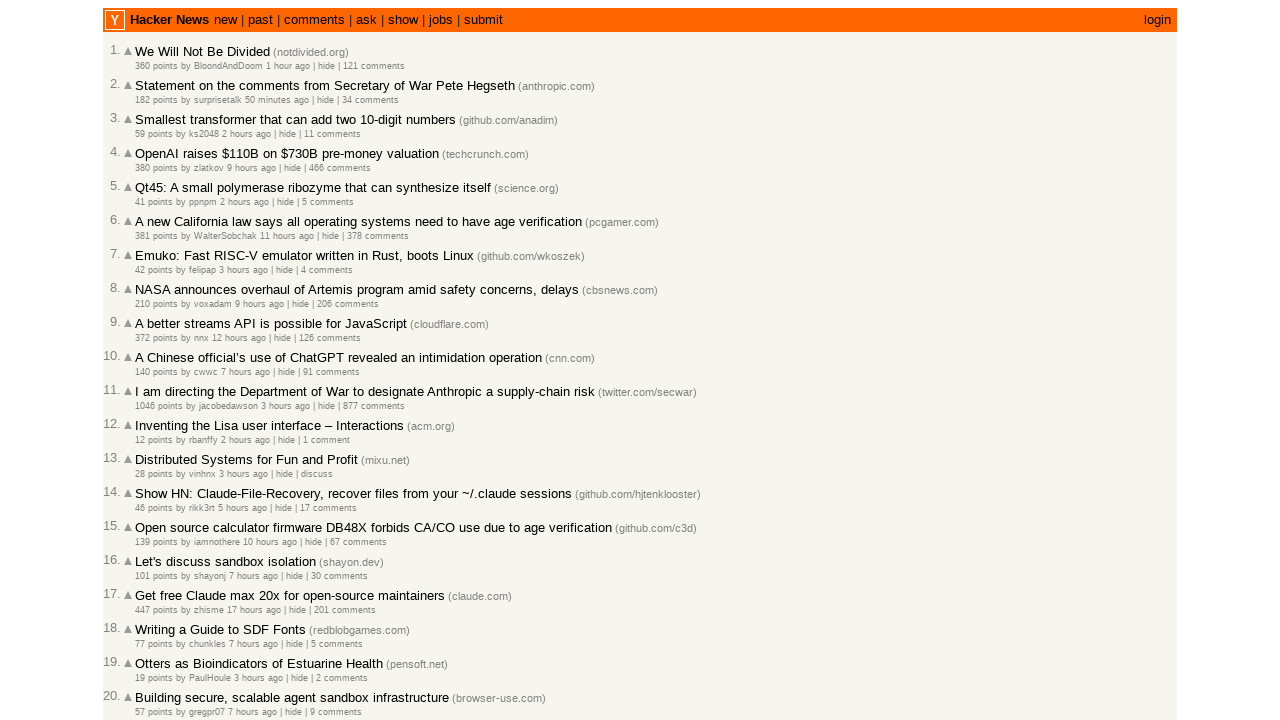

Navigated to Hacker News homepage
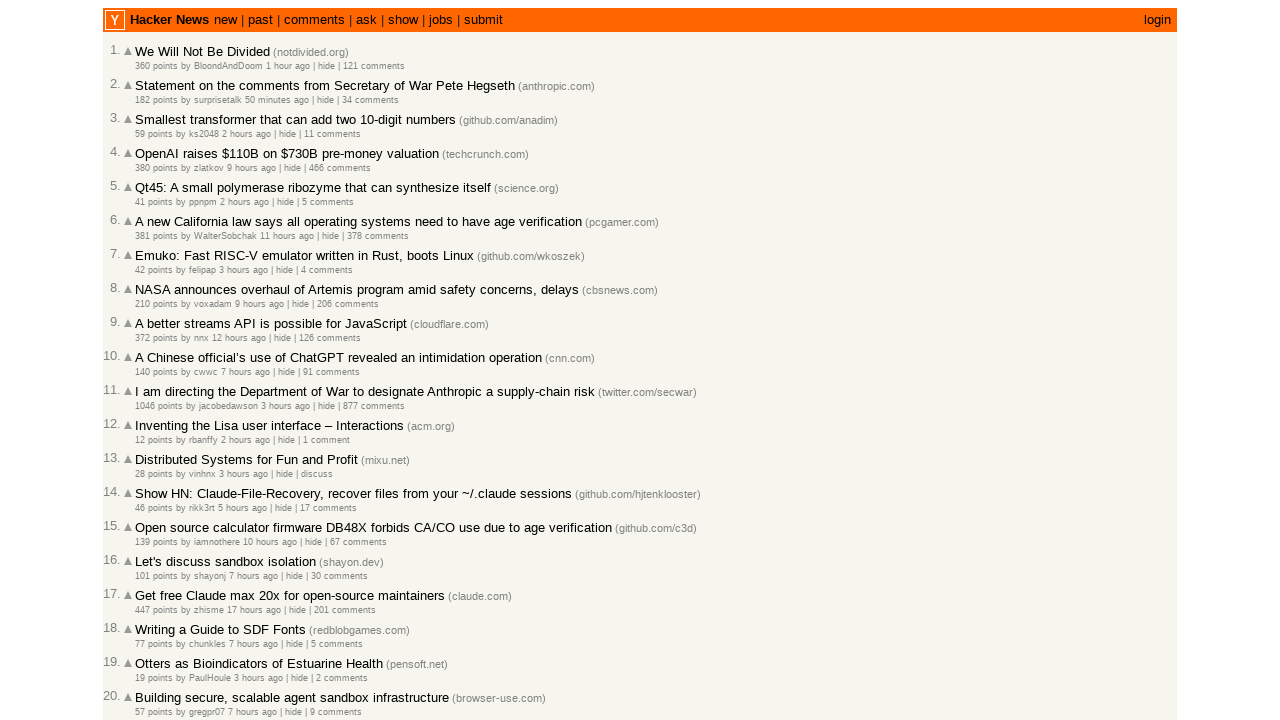

Clicked the 'ask' link at (366, 20) on a:text('ask')
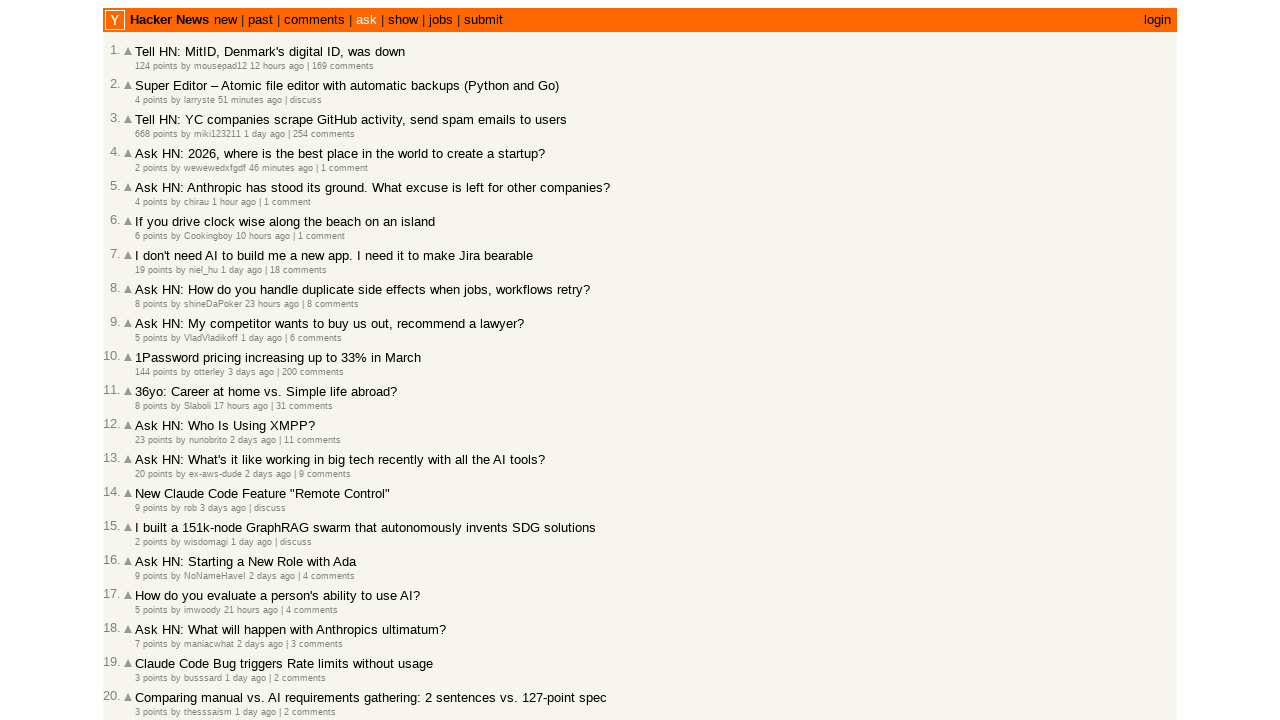

Waited for page to load (domcontentloaded)
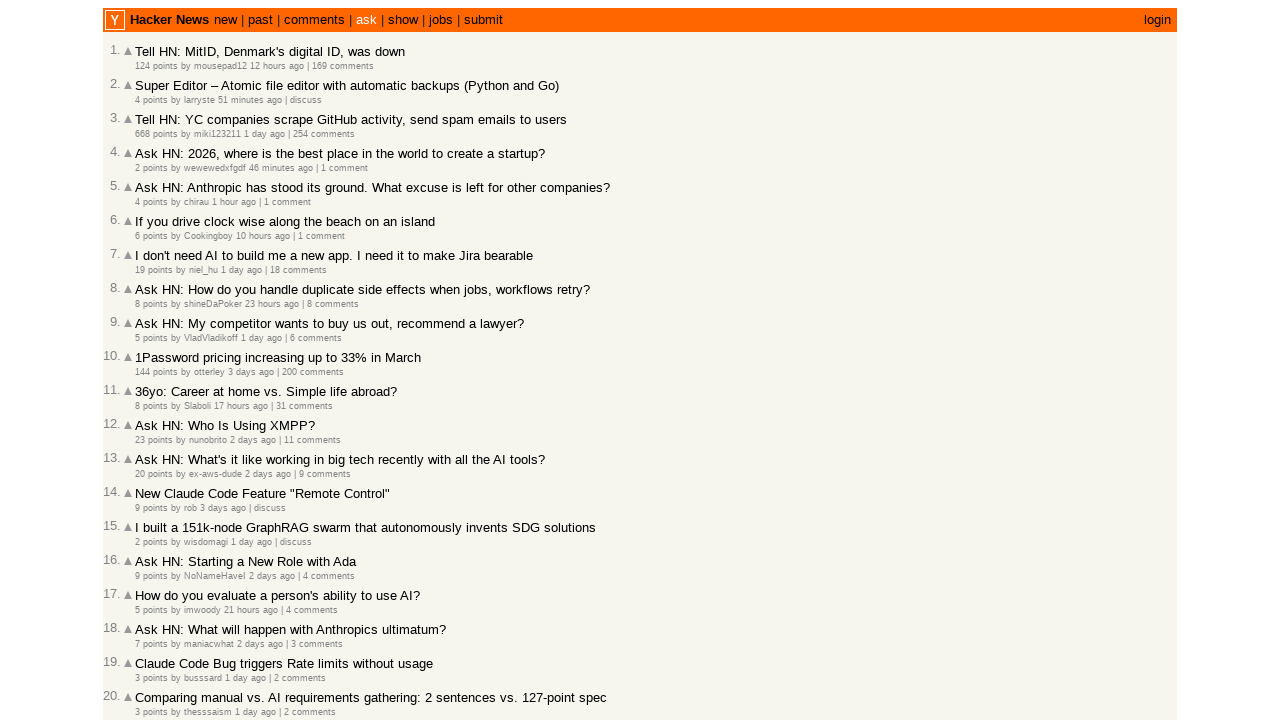

Verified page title contains 'Ask' - successfully navigated to Ask HN page
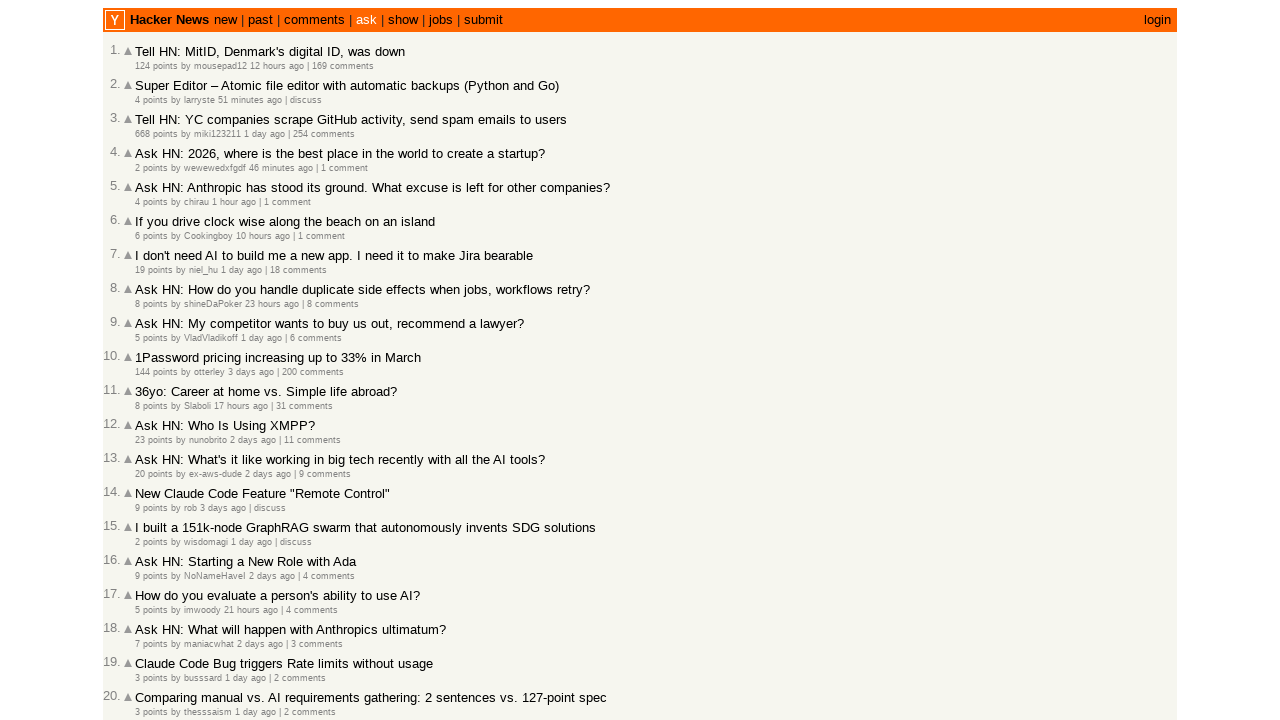

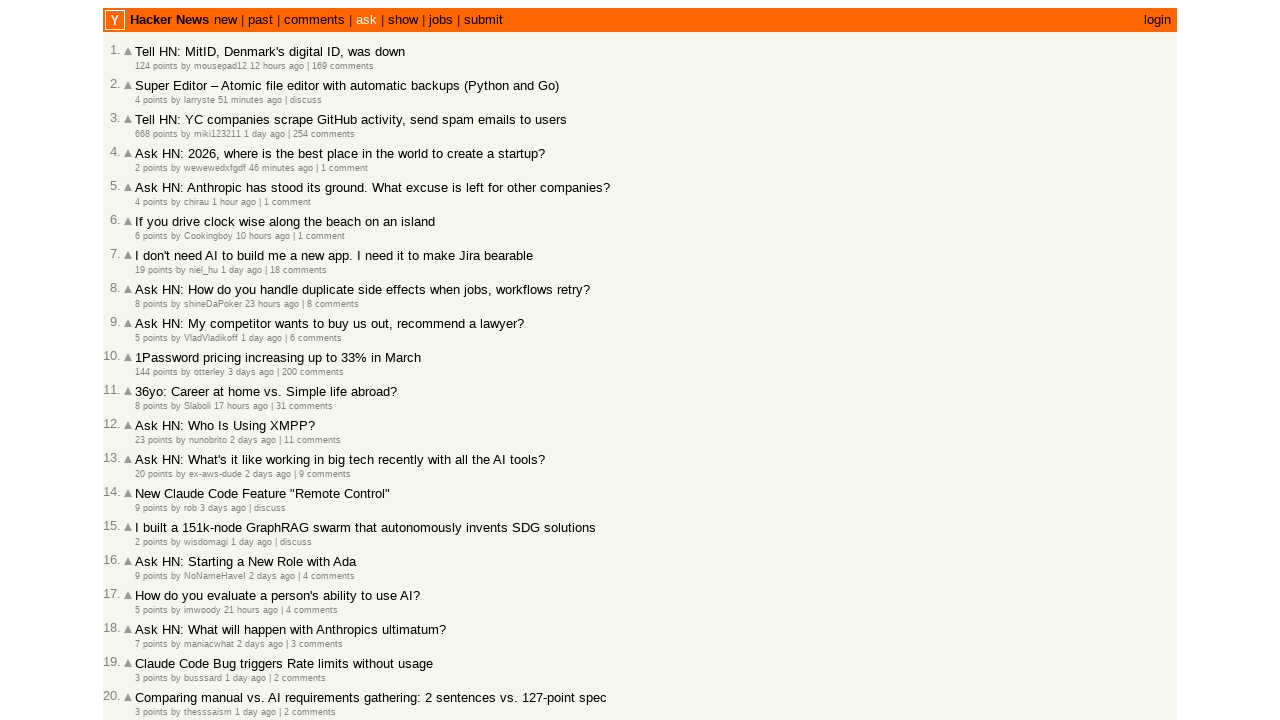